Tests passenger selection dropdown by clicking to open it, incrementing the adult count 4 times to reach 5 adults, closing the dropdown, and verifying the displayed passenger count text.

Starting URL: https://rahulshettyacademy.com/dropdownsPractise/

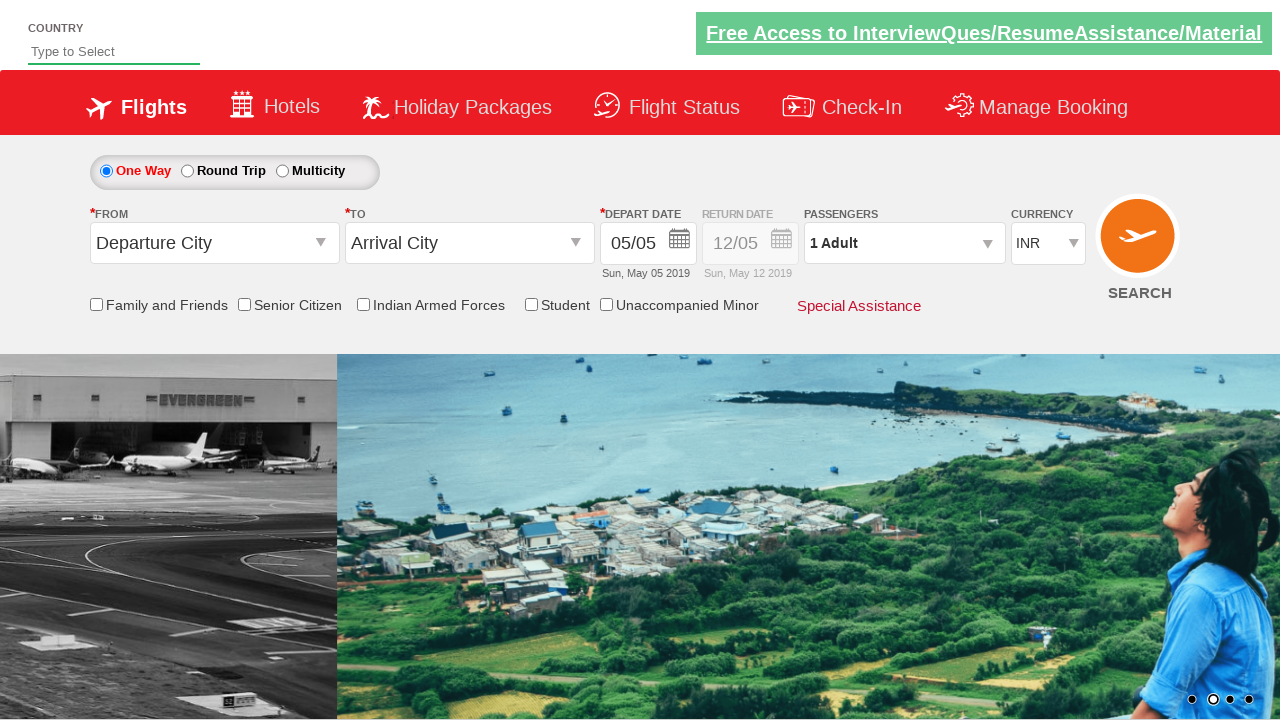

Clicked passenger info dropdown to open it at (904, 243) on div.paxinfo
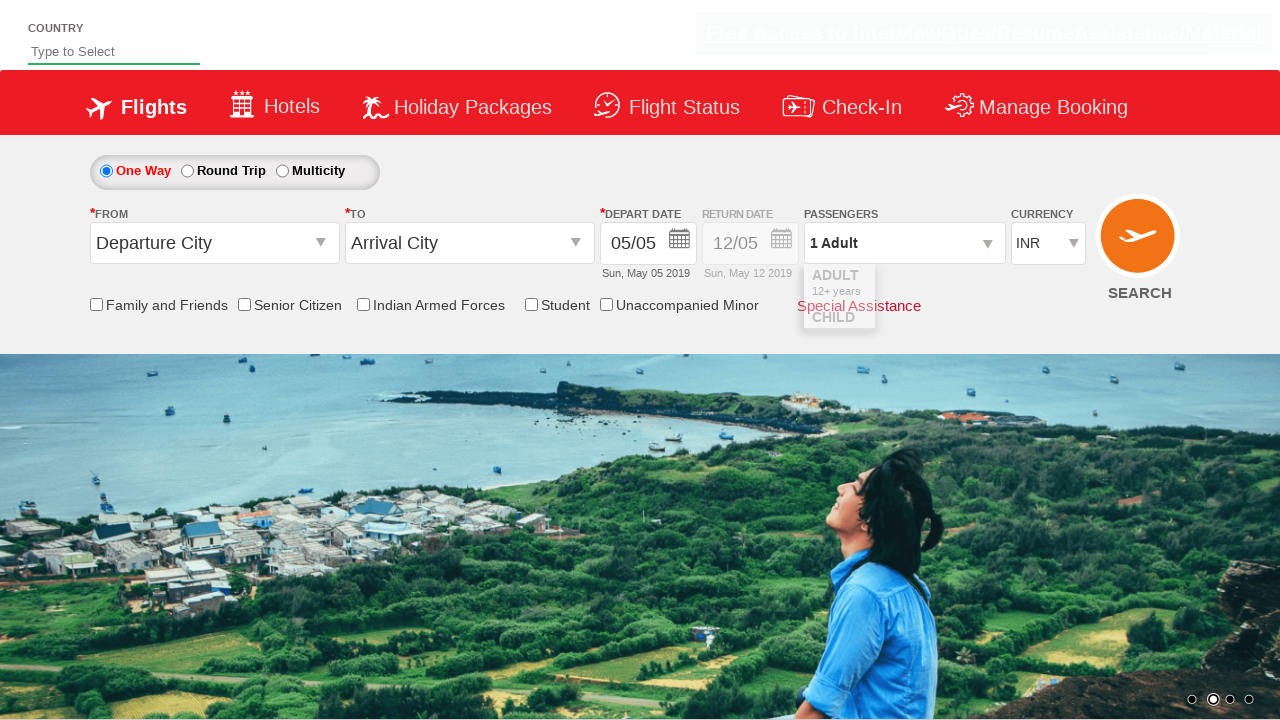

Waited for dropdown to become visible
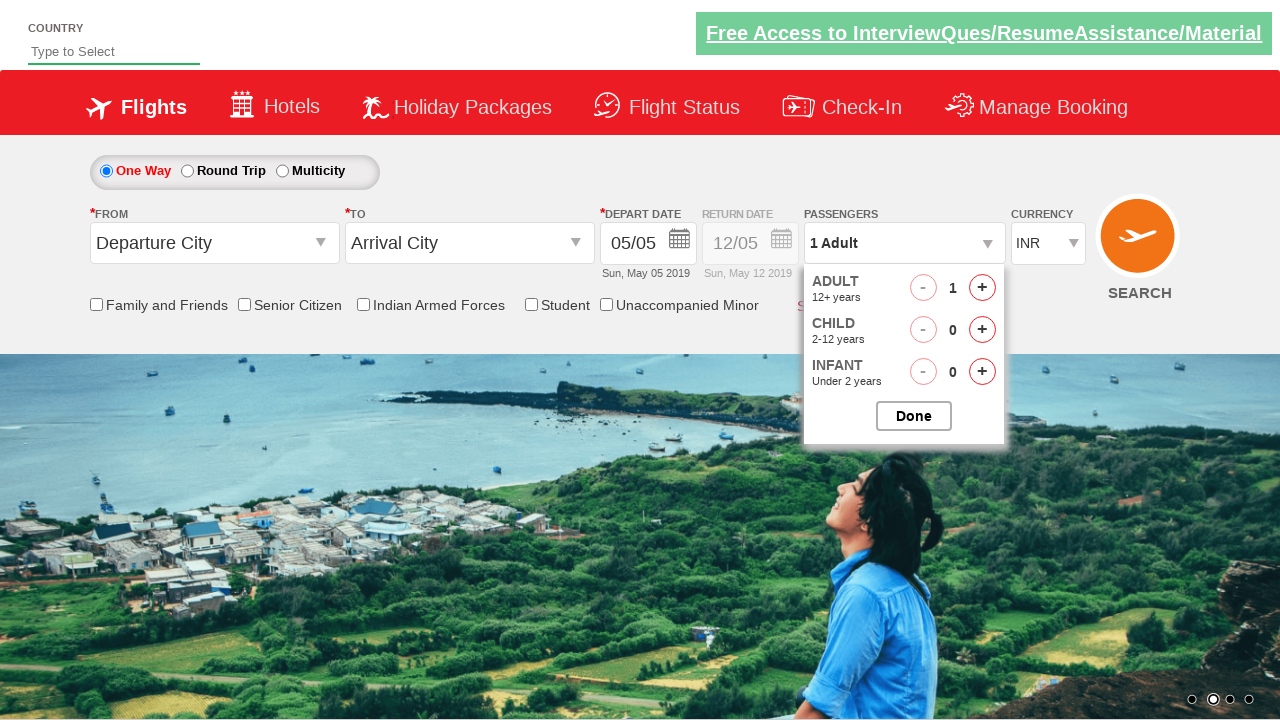

Clicked increment adult button (iteration 1 of 4) at (982, 288) on #hrefIncAdt
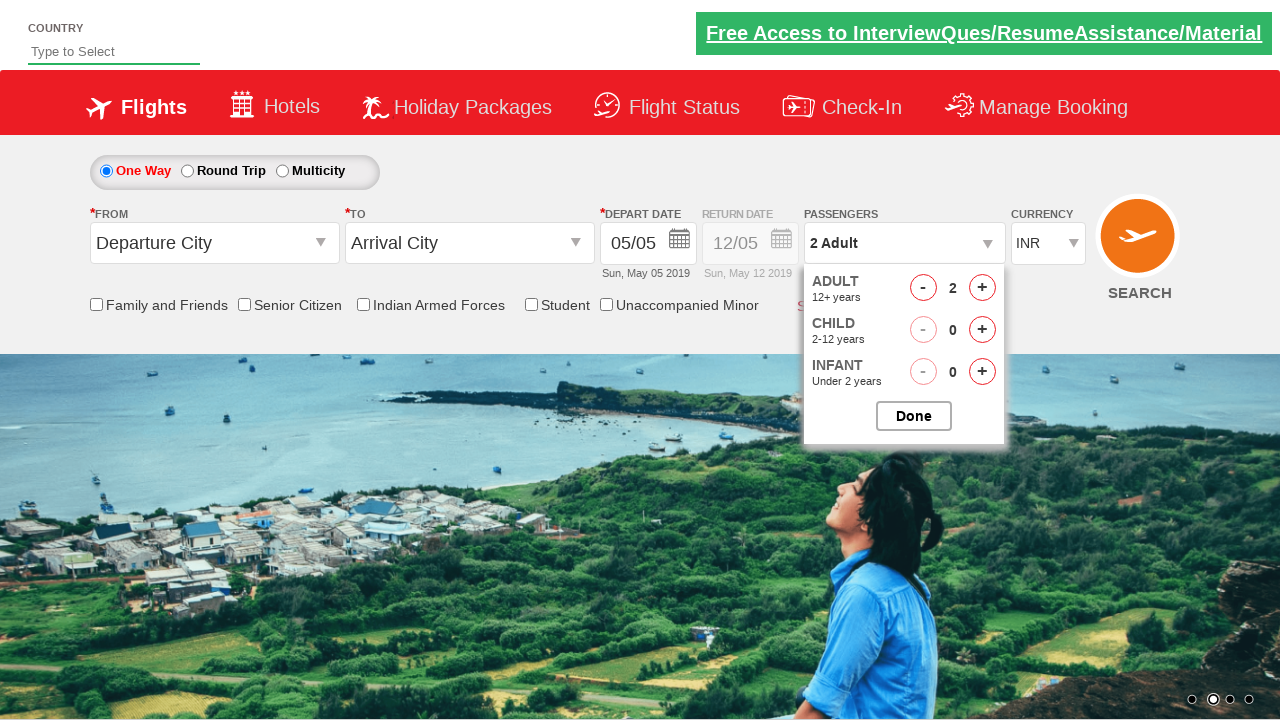

Clicked increment adult button (iteration 2 of 4) at (982, 288) on #hrefIncAdt
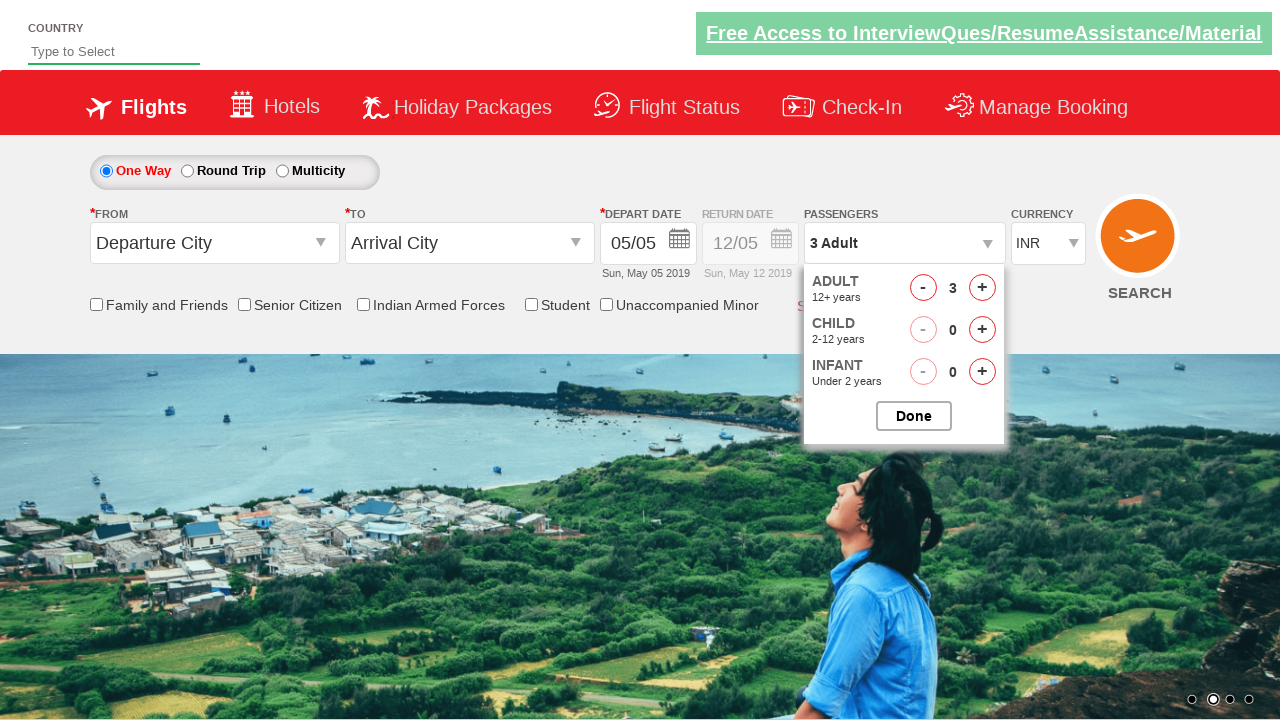

Clicked increment adult button (iteration 3 of 4) at (982, 288) on #hrefIncAdt
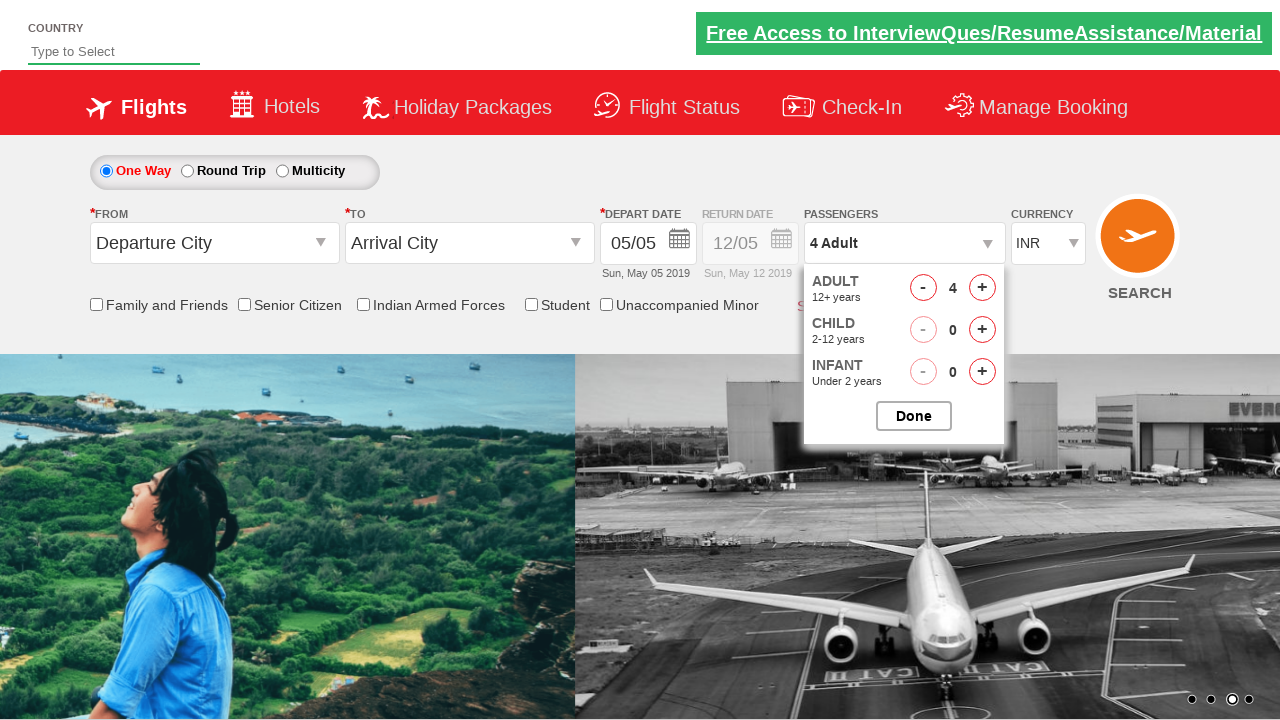

Clicked increment adult button (iteration 4 of 4) at (982, 288) on #hrefIncAdt
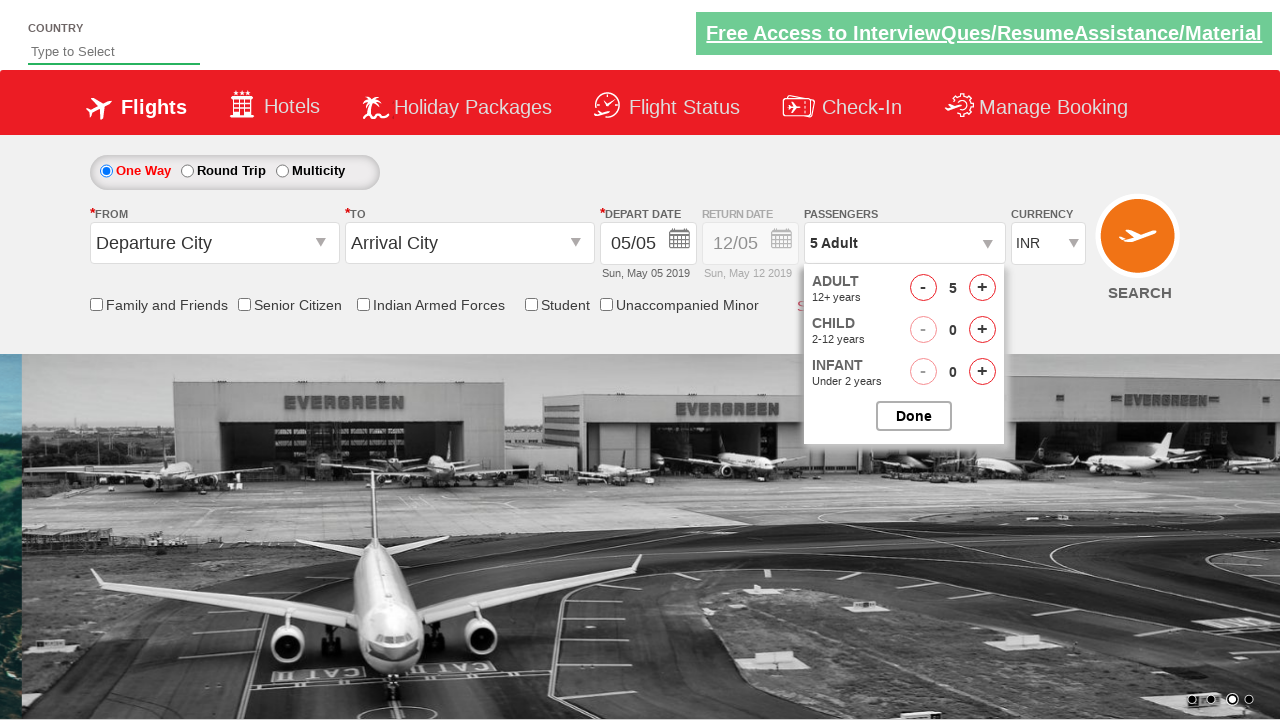

Clicked button to close passenger options dropdown at (914, 416) on #btnclosepaxoption
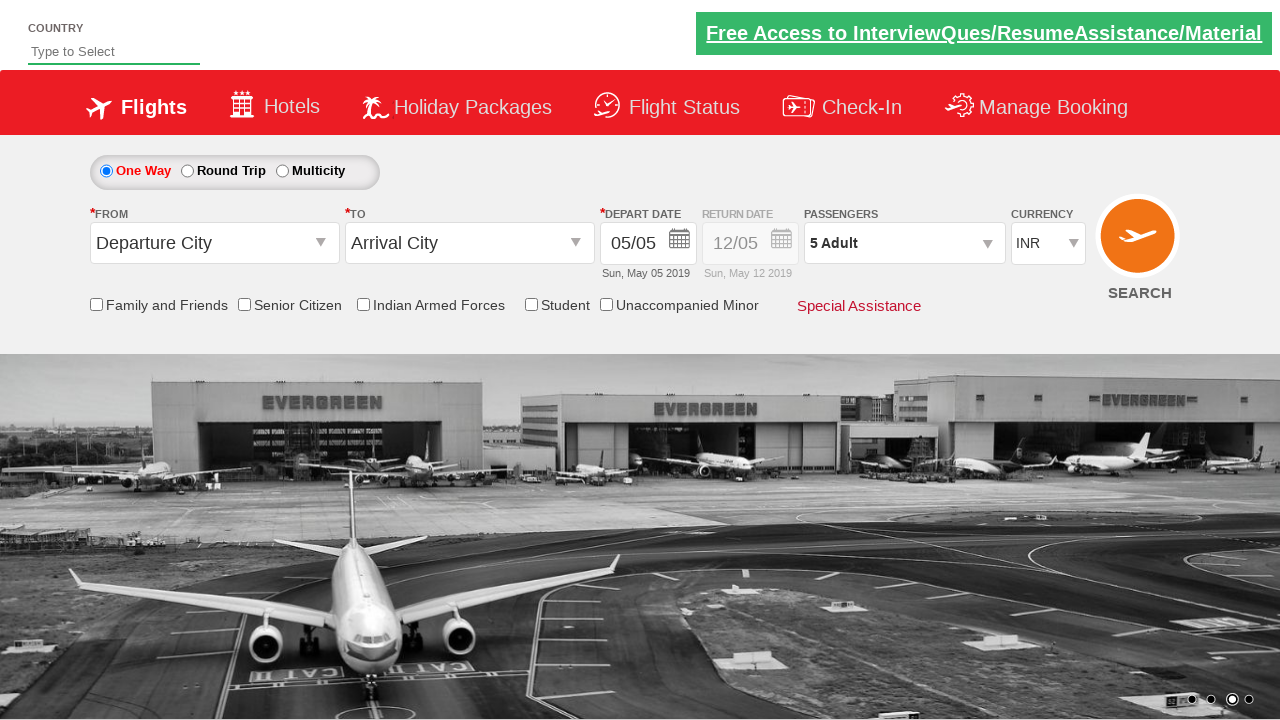

Waited for dropdown to close
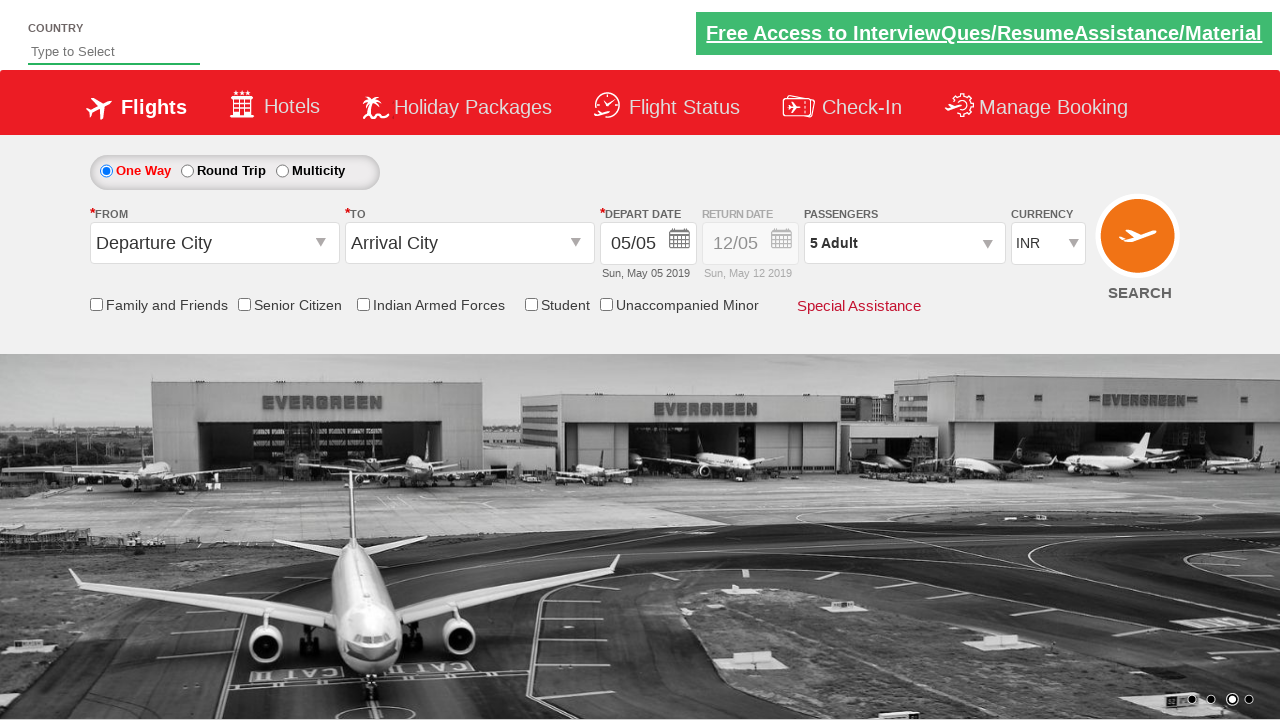

Retrieved passenger count text from dropdown
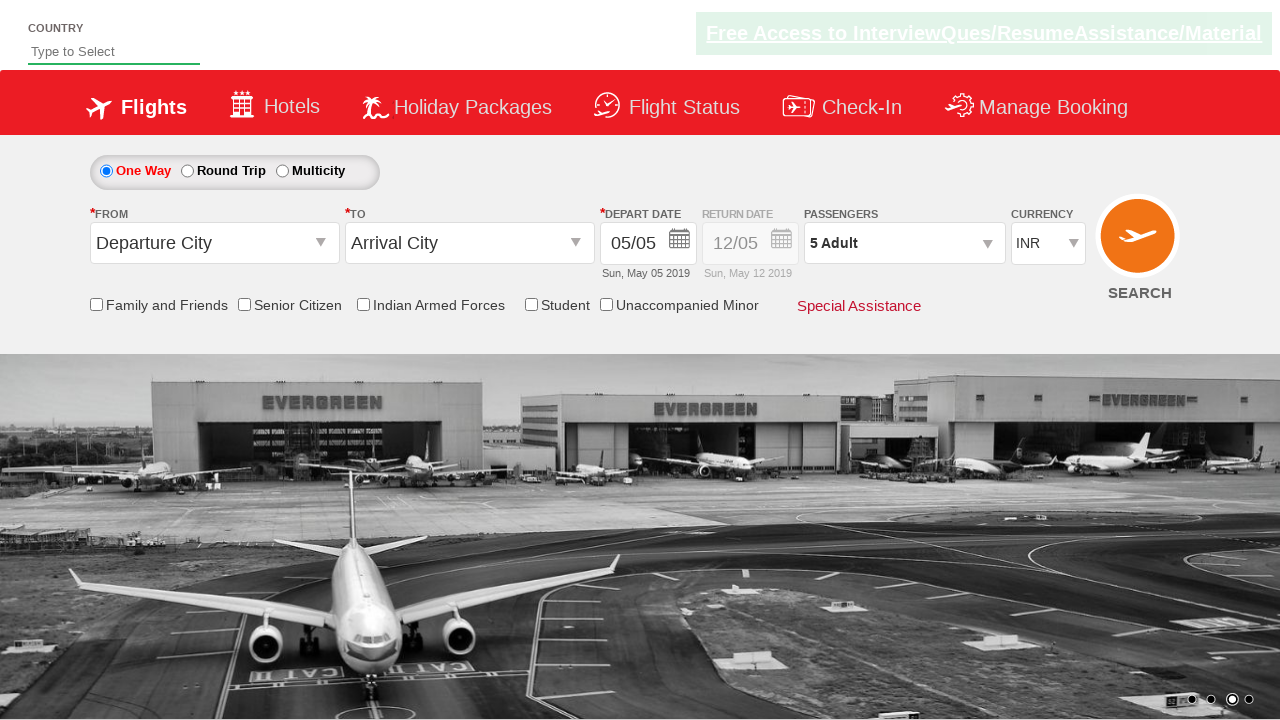

Assertion passed: passenger count displays '5 Adult'
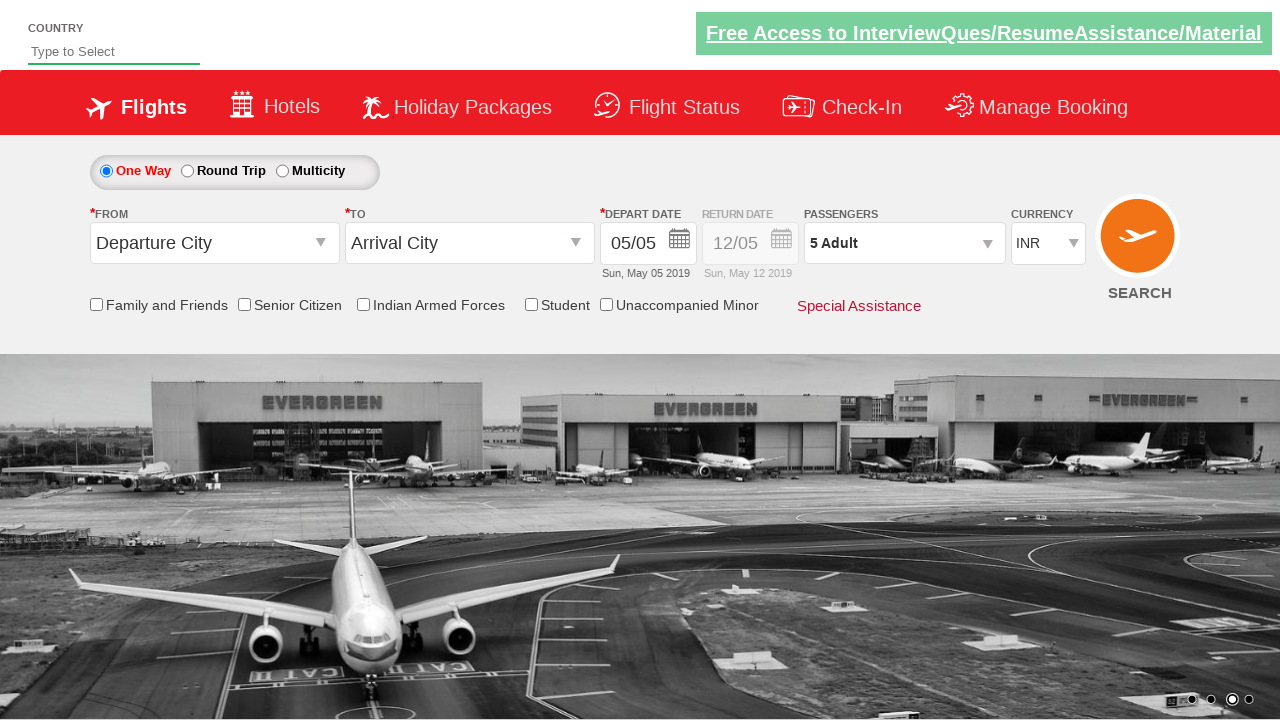

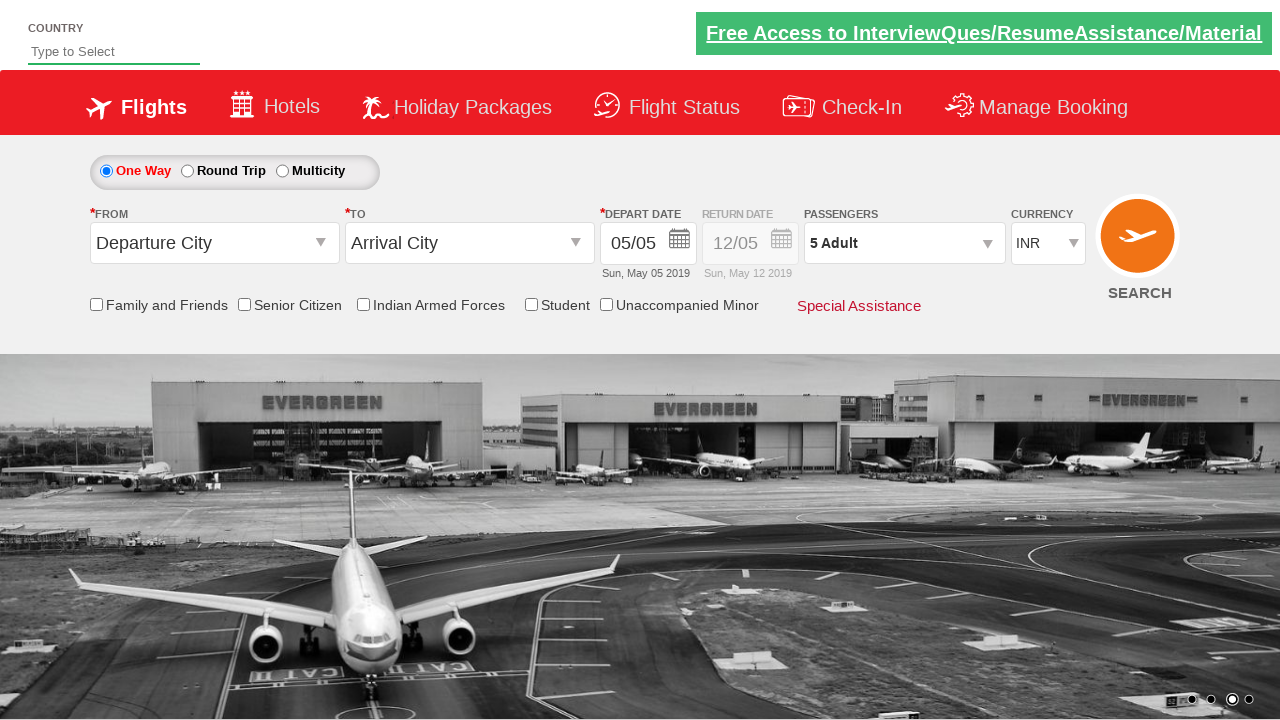